Navigates to ETF fund holding pages on pocket.tw and verifies that the holding data table is displayed with proper headers and rows

Starting URL: https://www.pocket.tw/etf/tw/0051/fundholding?page&parent&source=

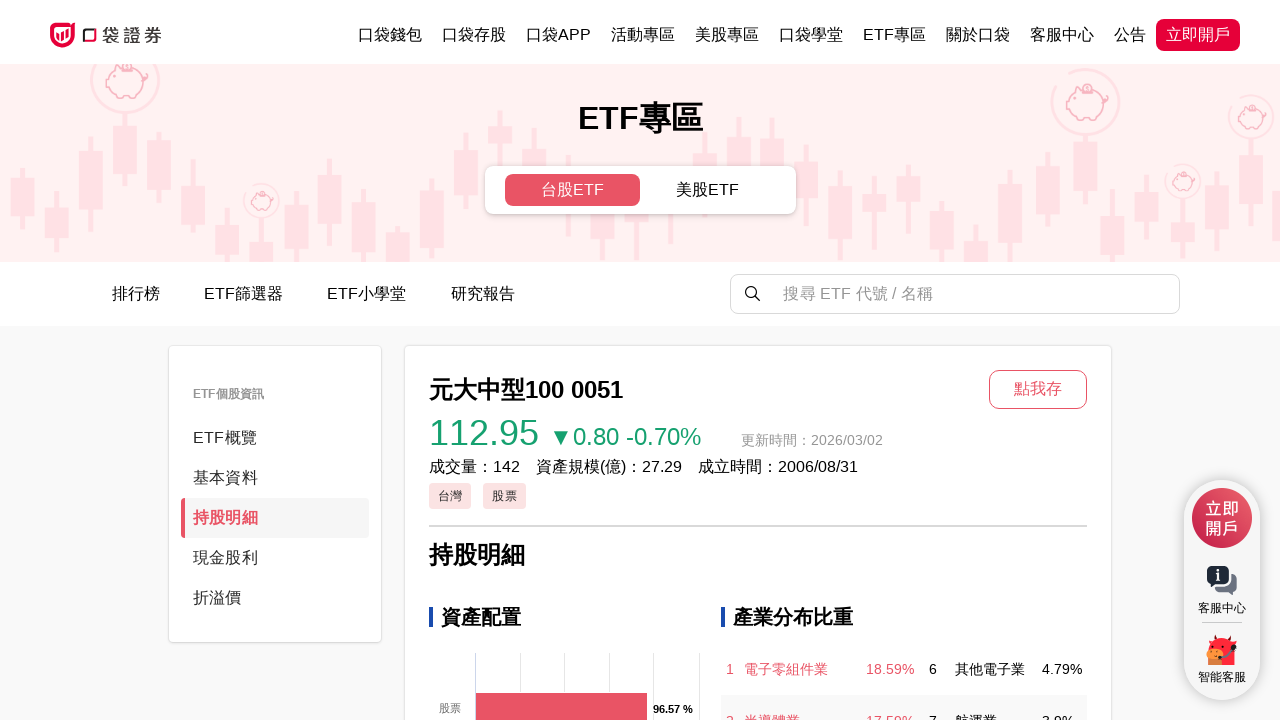

ETF holdings table loaded on 0051 page
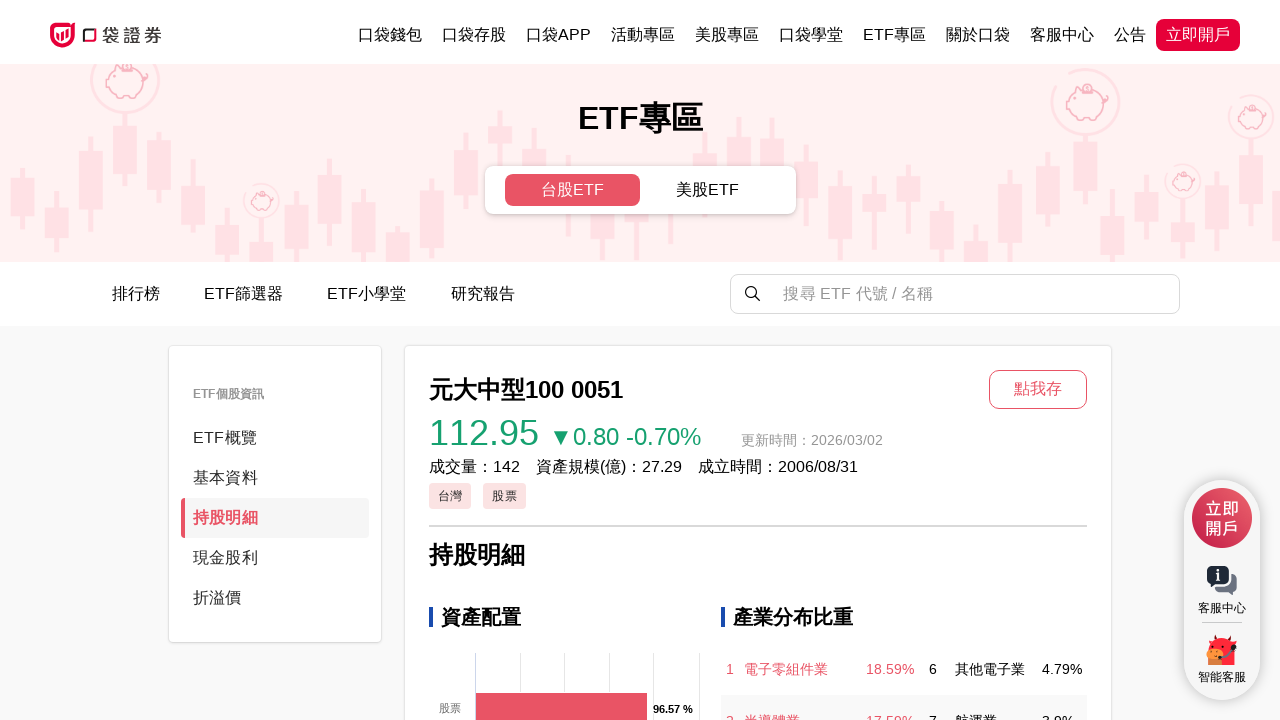

Table headers verified to be present
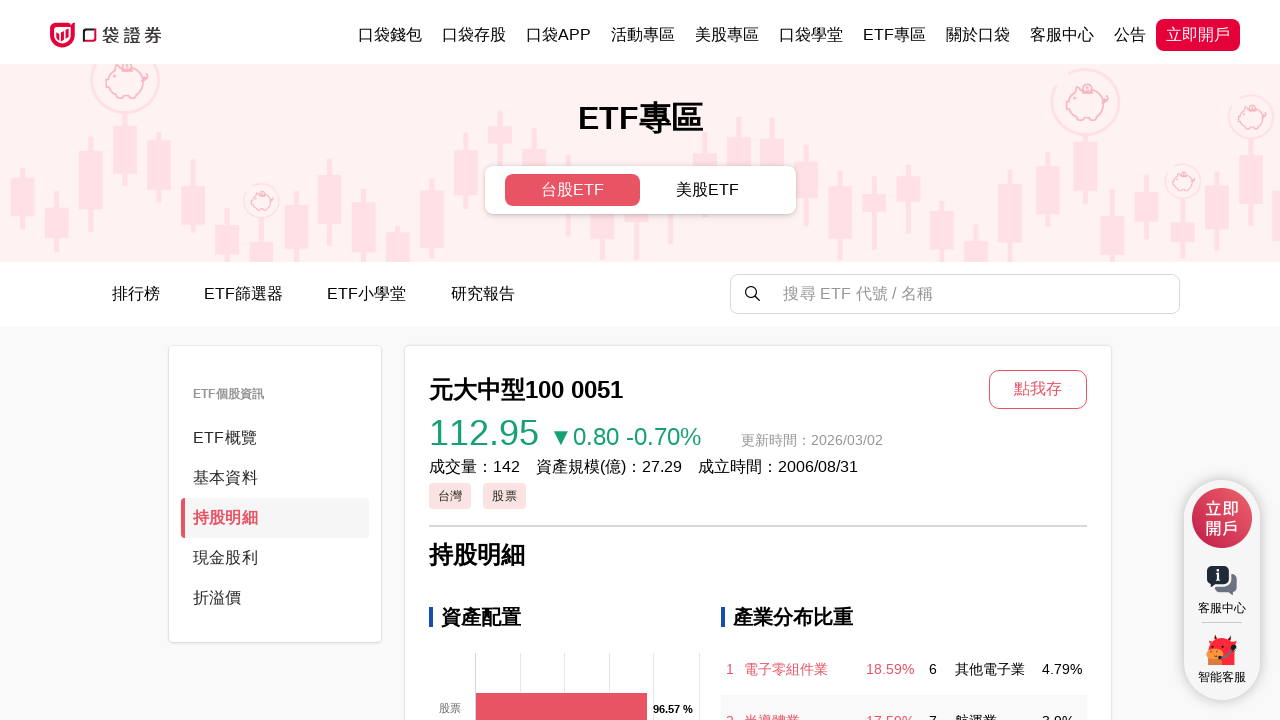

Table body rows verified to be present
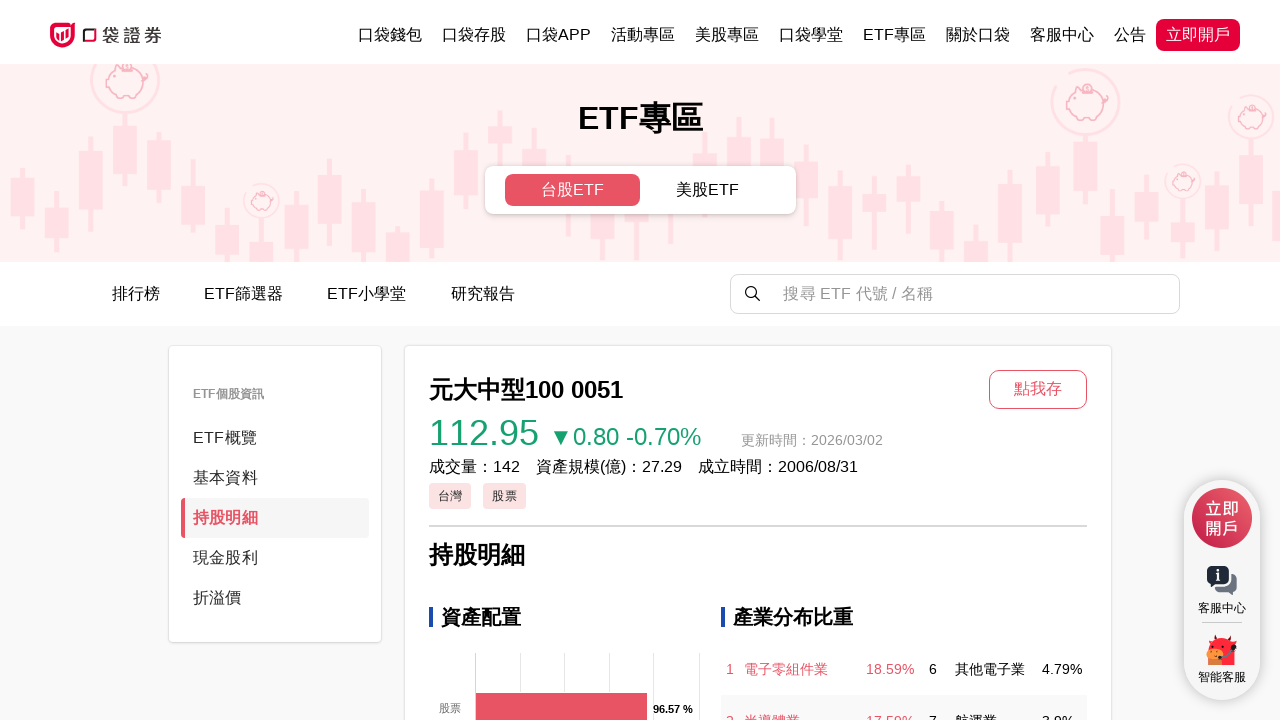

Navigated to ETF 0052 fund holding page
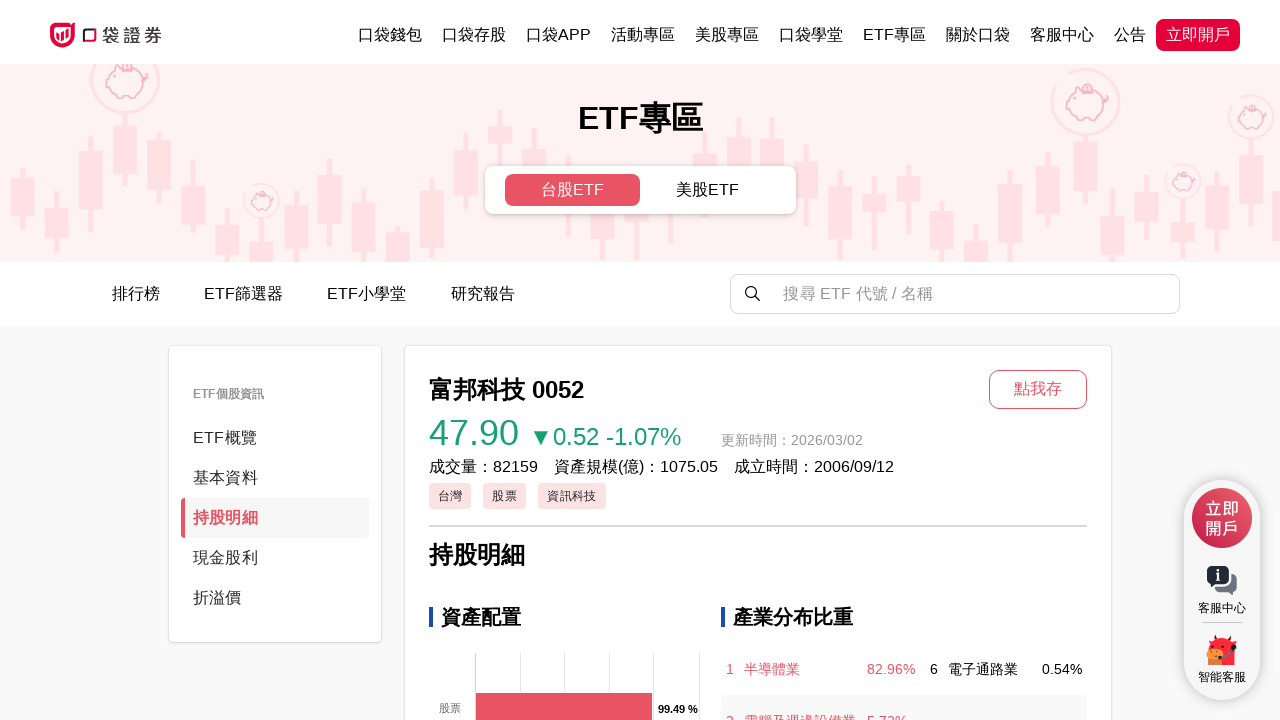

ETF holdings table loaded on 0052 page
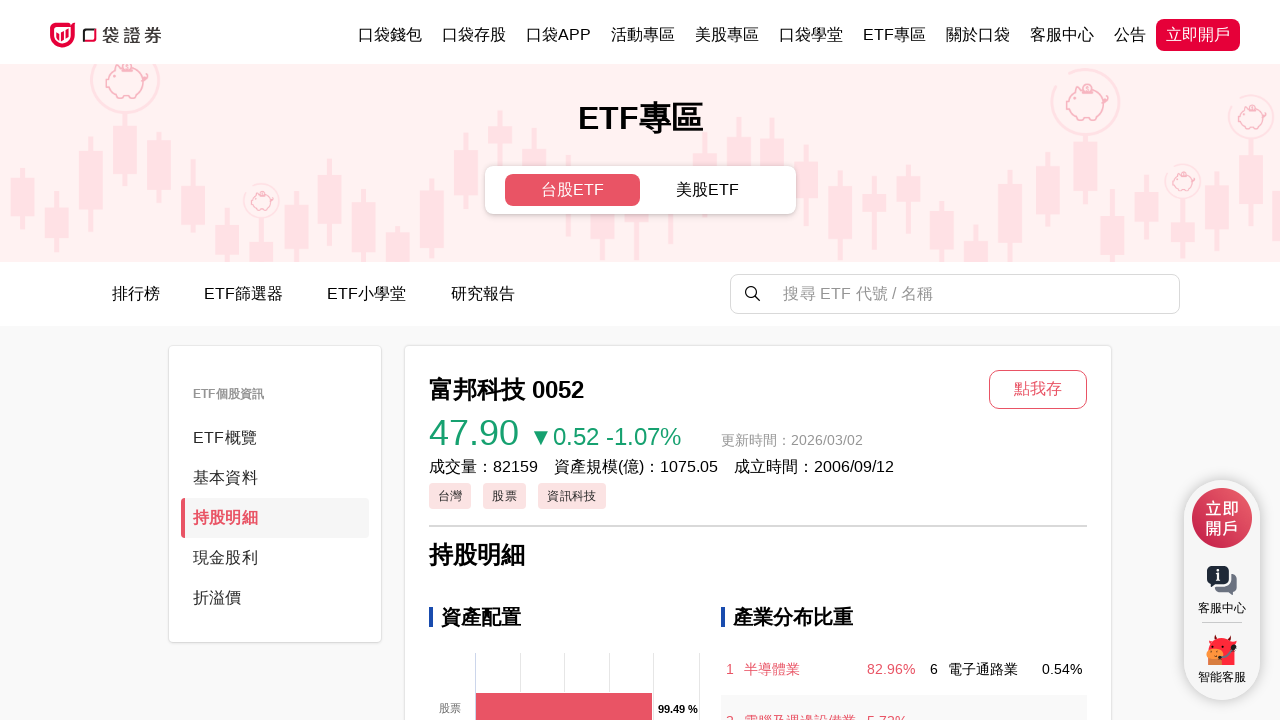

Navigated to ETF 0053 fund holding page
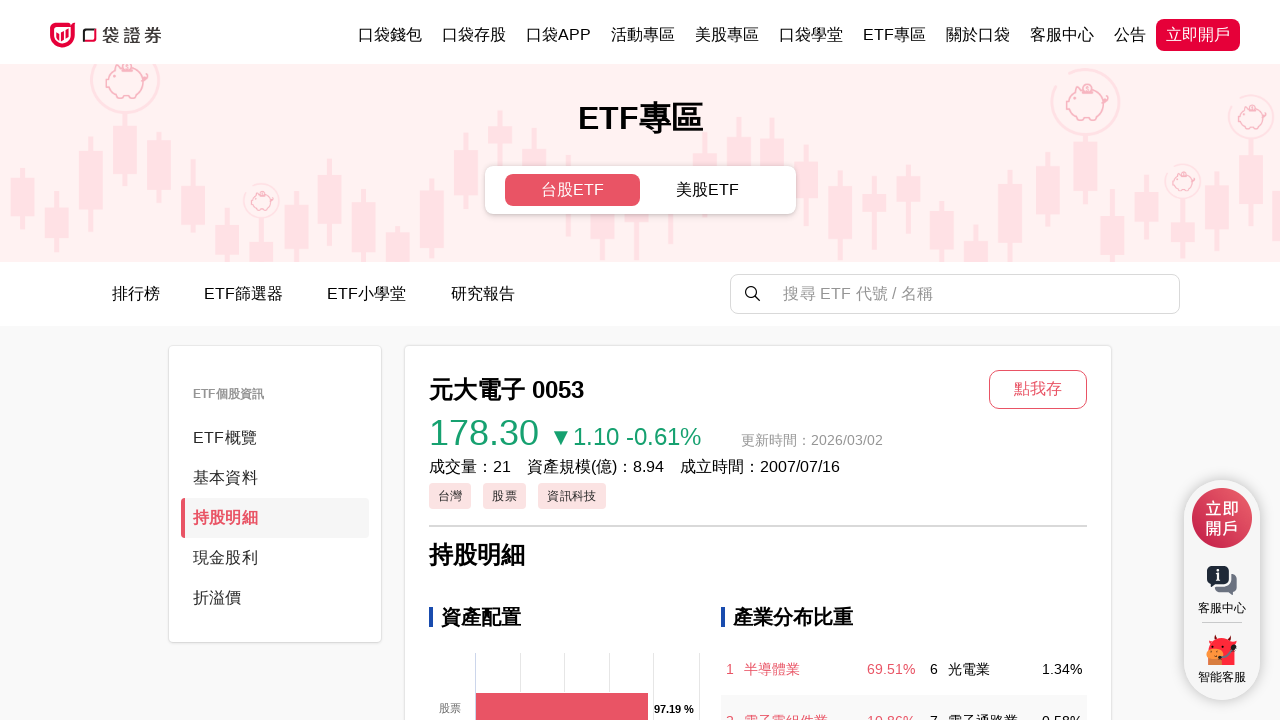

ETF holdings table loaded on 0053 page
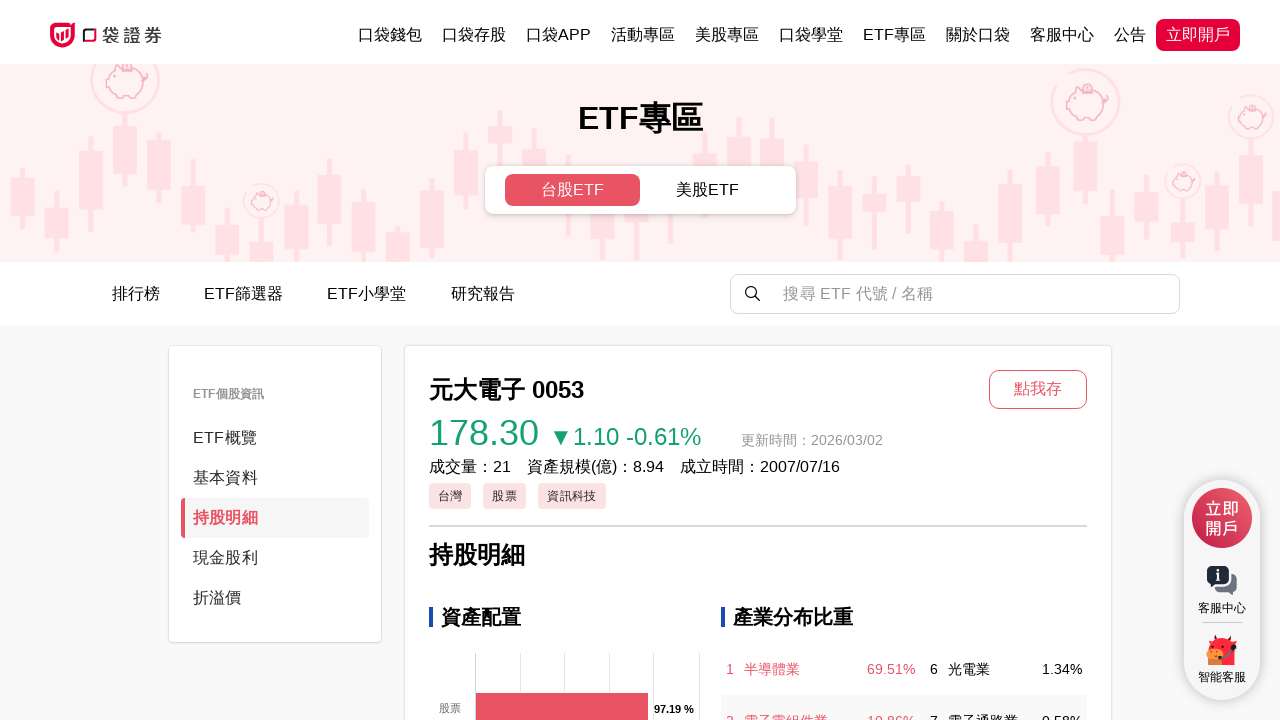

Navigated to ETF 0055 fund holding page
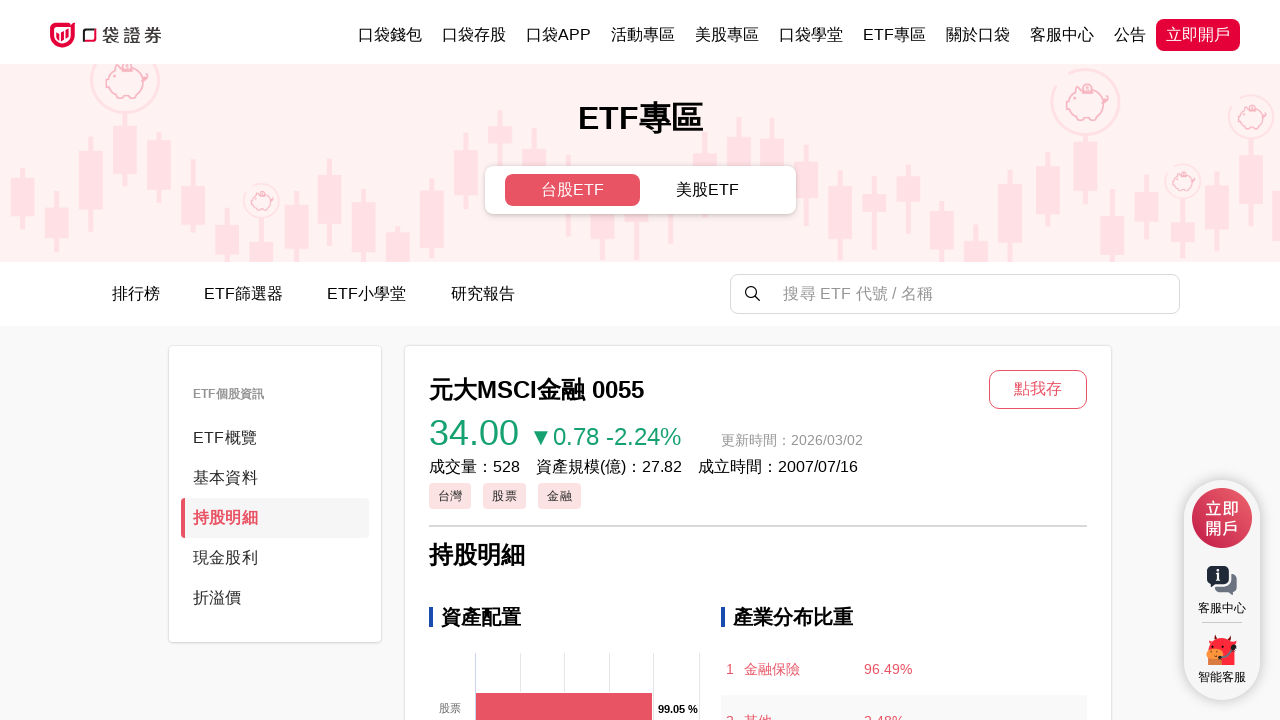

ETF holdings table loaded on 0055 page
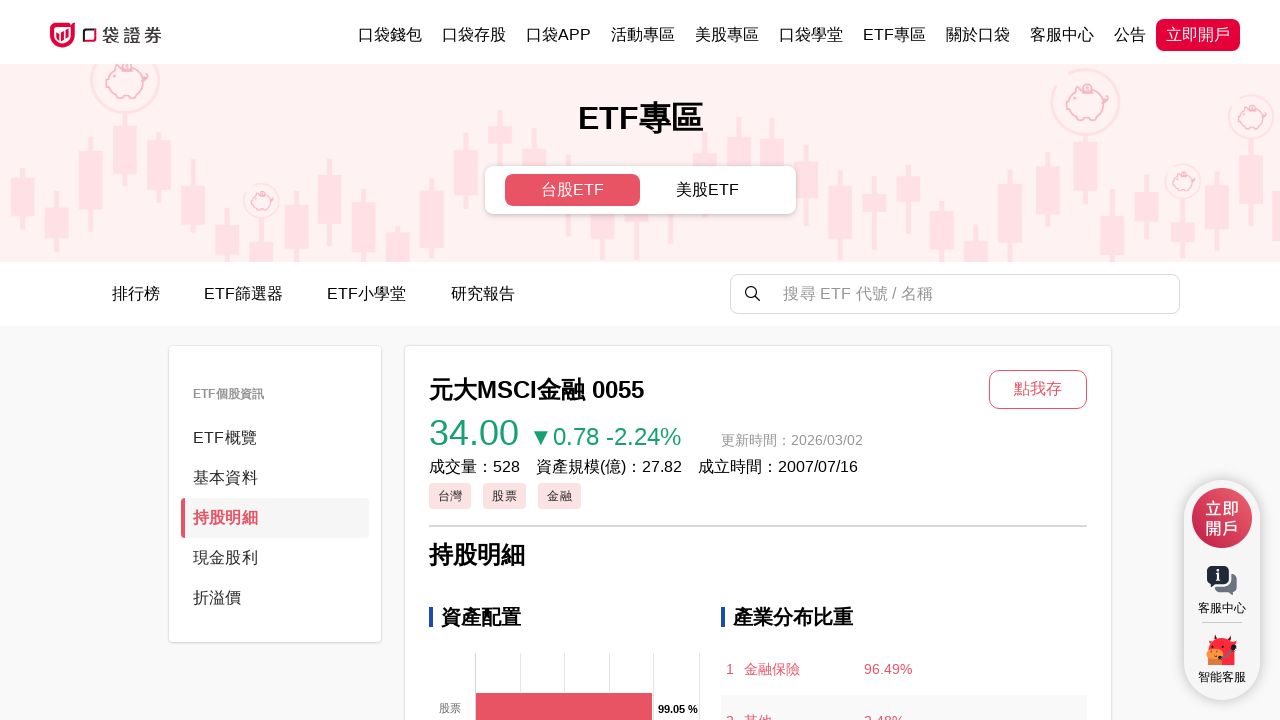

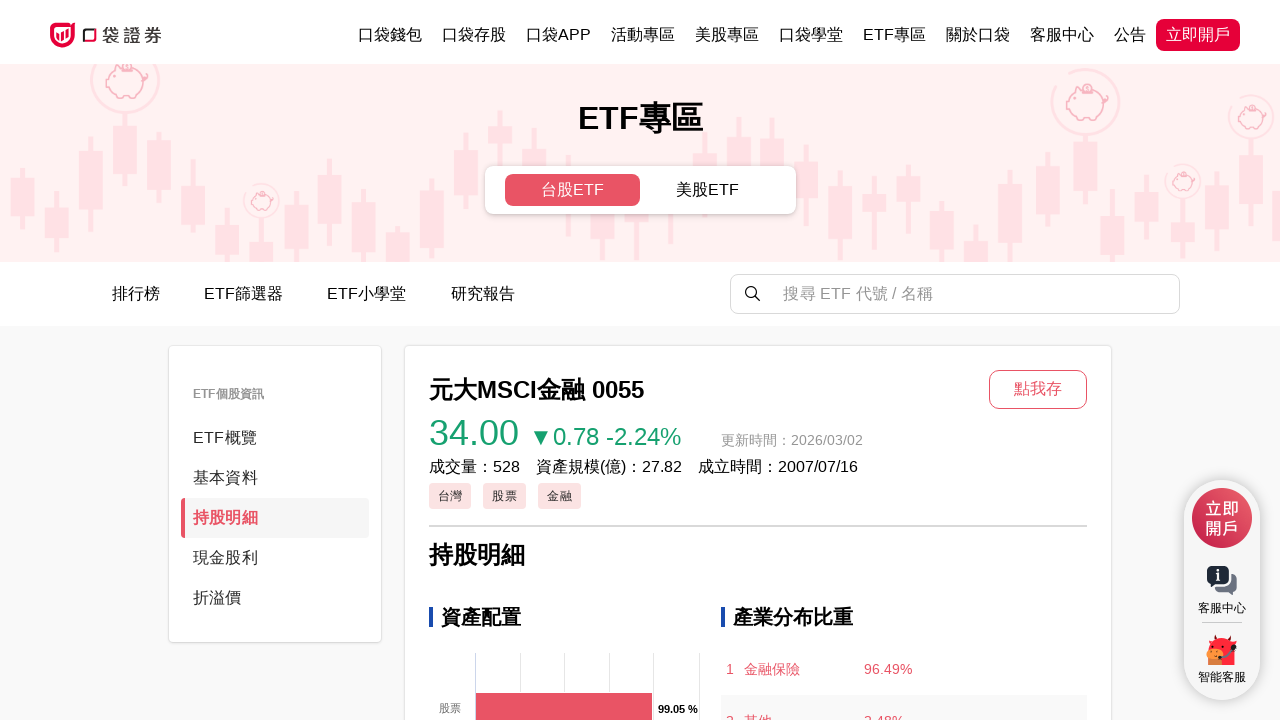